Tests filling the username input field and verifies the entered value

Starting URL: https://demoqa.com/text-box

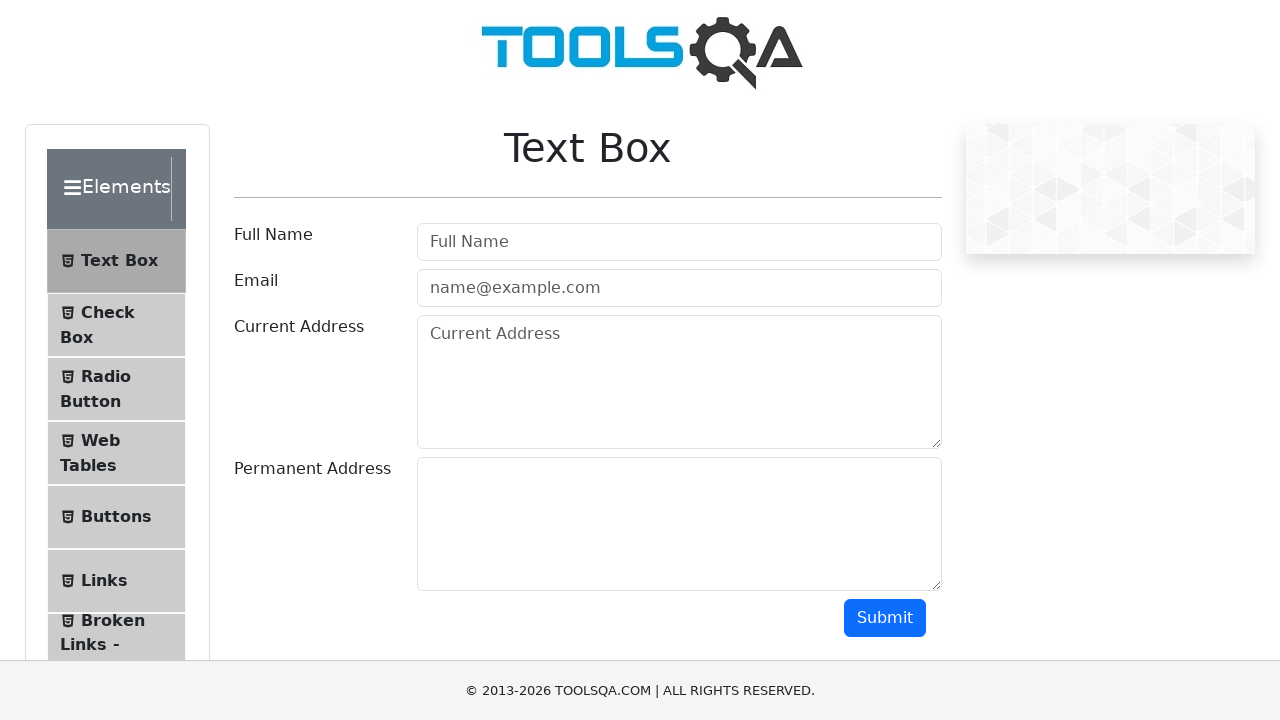

Filled username input field with 'Test123' on xpath=//input[@id='userName']
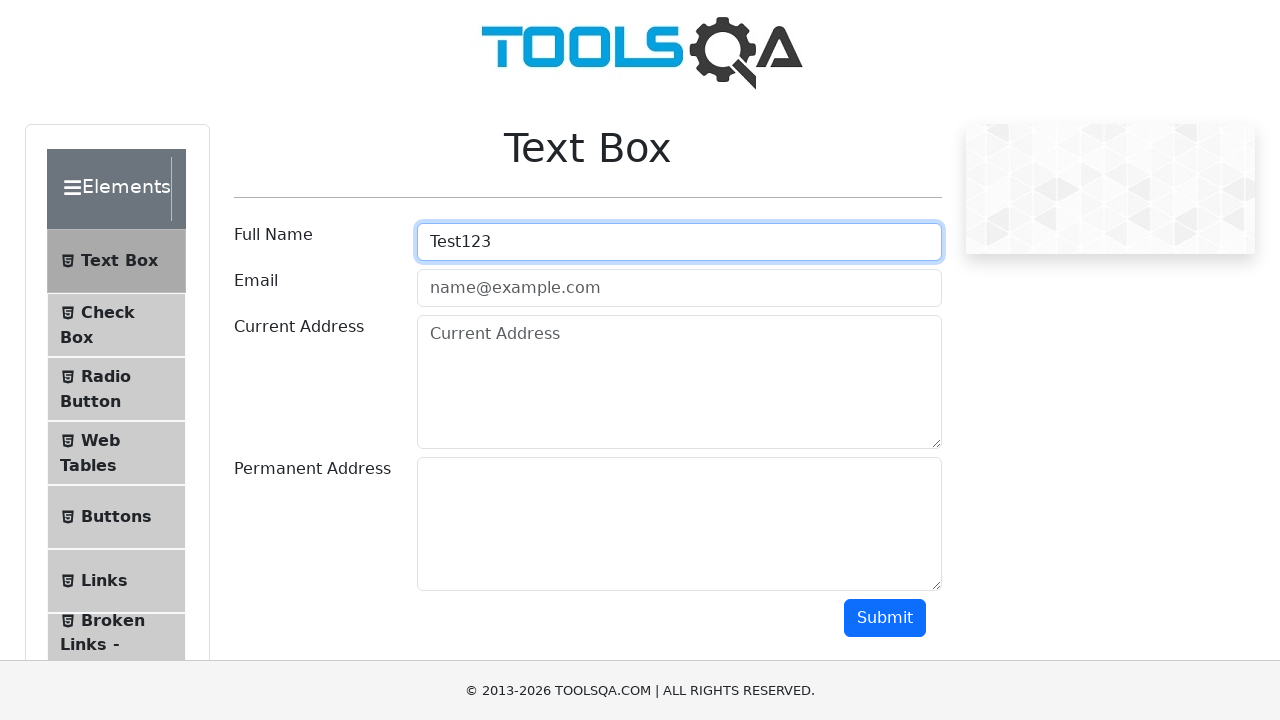

Located username input field via XPath
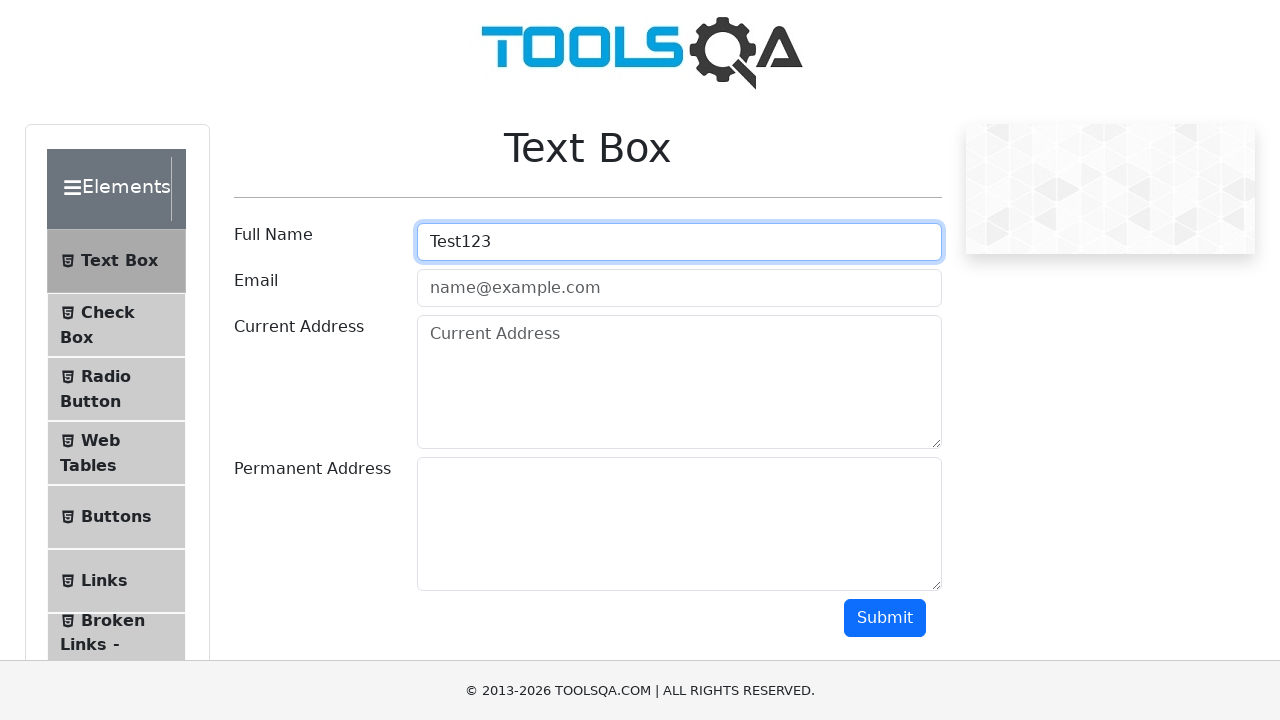

Verified that username input field contains 'Test123'
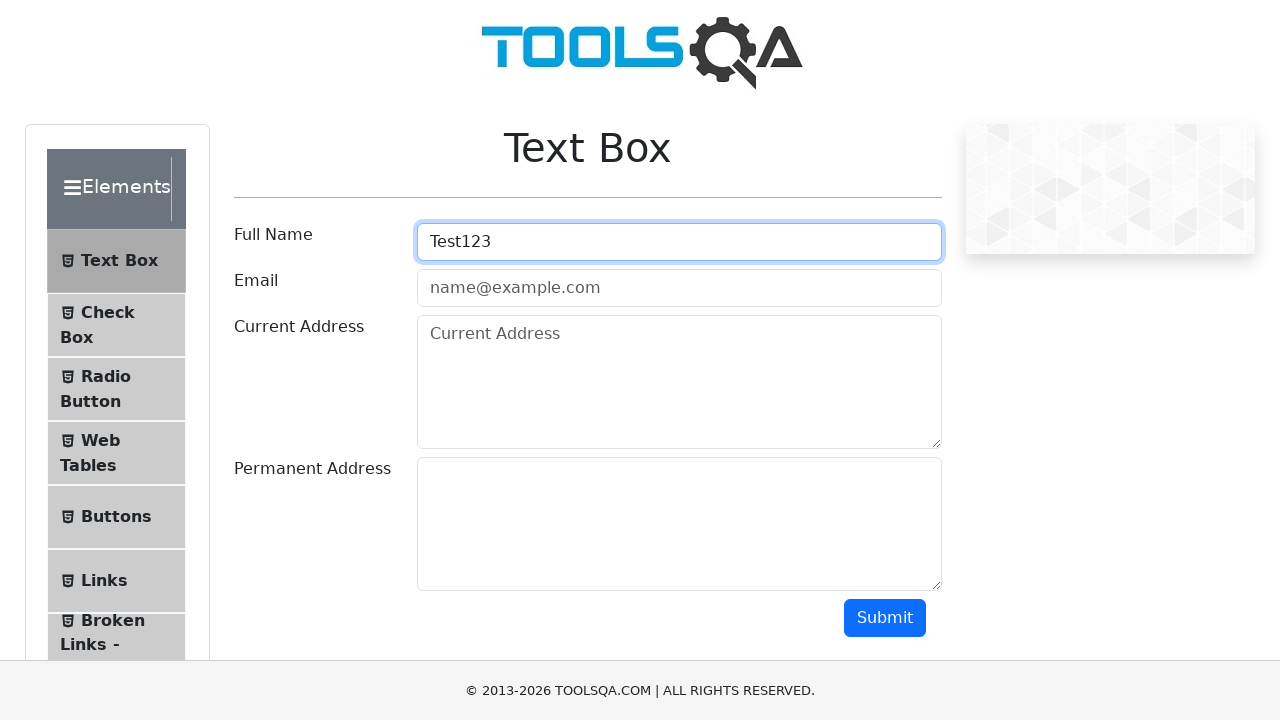

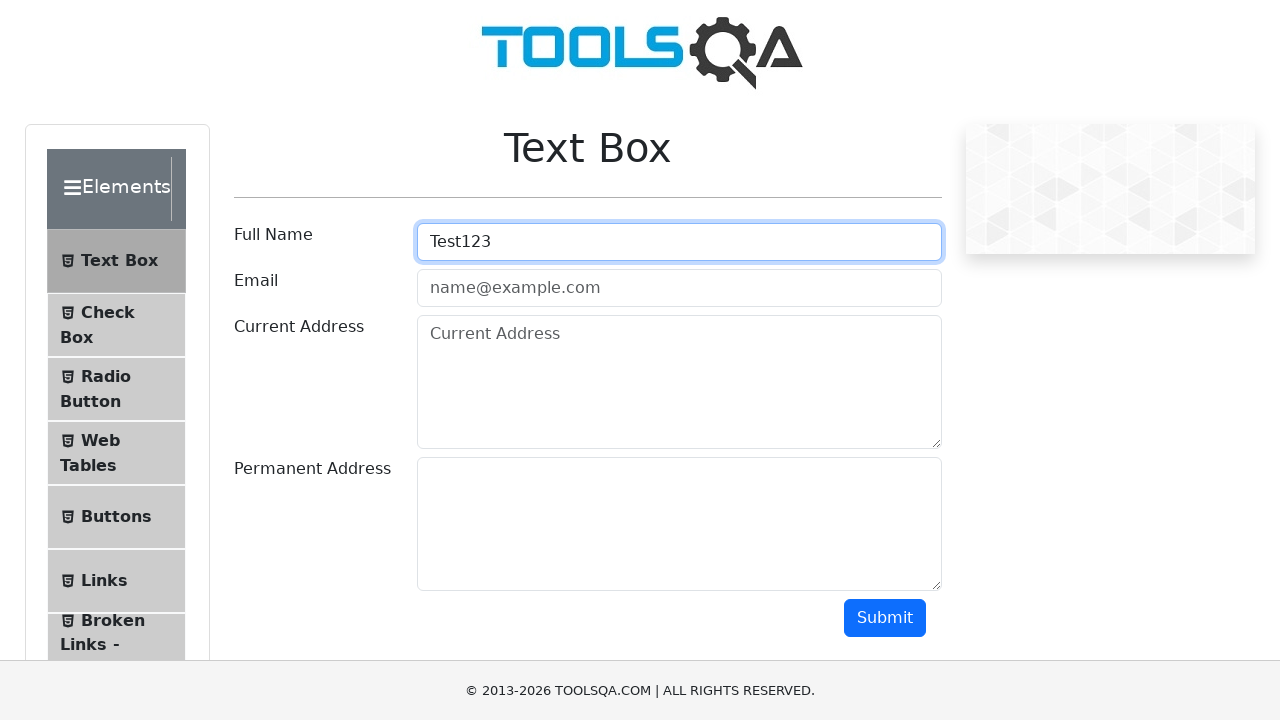